Tests an e-commerce grocery shopping flow by adding specific vegetables (Brocolli, Cucumber, Beetroot, Carrot) to cart, proceeding to checkout, and applying a promo code to verify the discount functionality.

Starting URL: https://rahulshettyacademy.com/seleniumPractise/

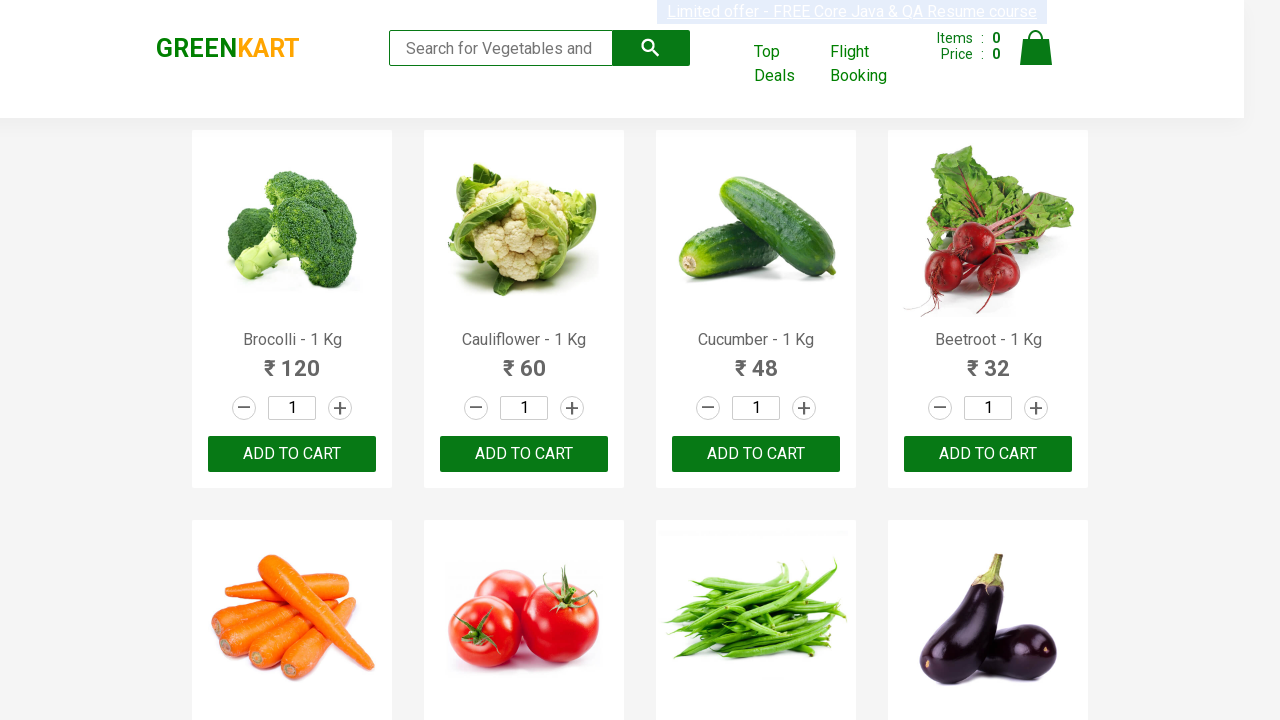

Waited for product names to load on GreenKart homepage
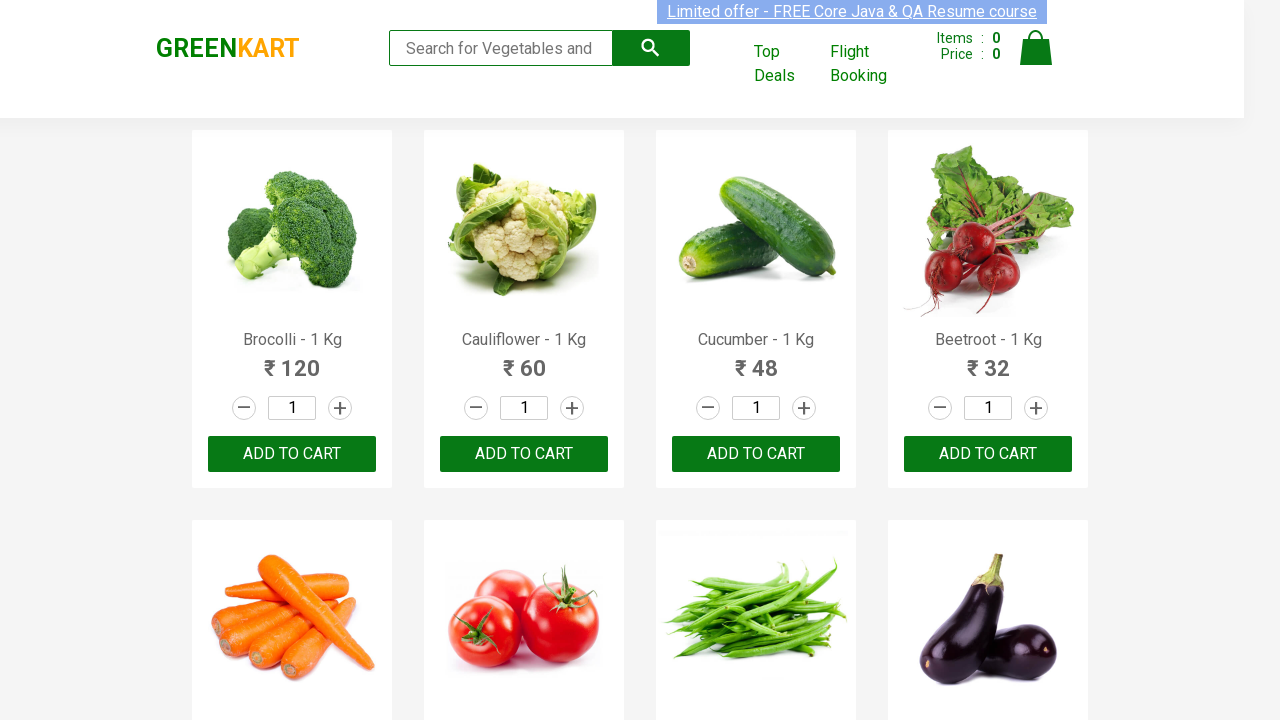

Retrieved all product name elements from page
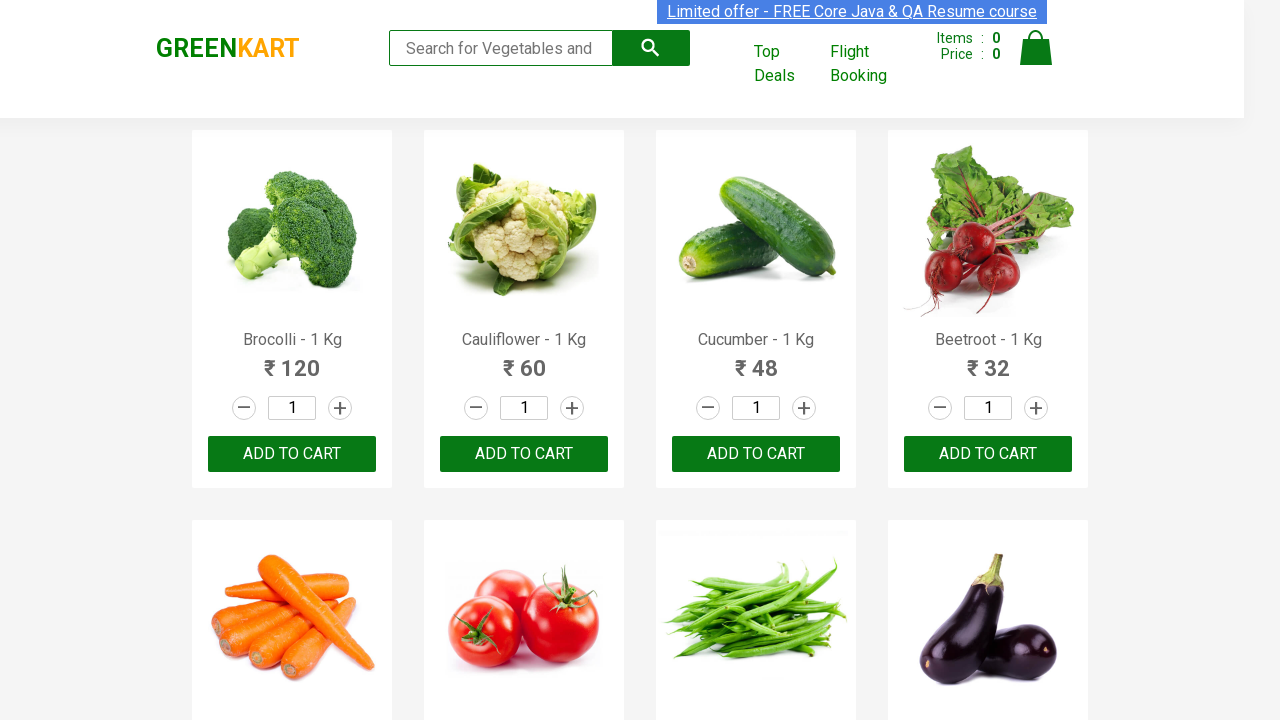

Added Brocolli to cart at (292, 454) on xpath=//div[@class='product-action']/button >> nth=0
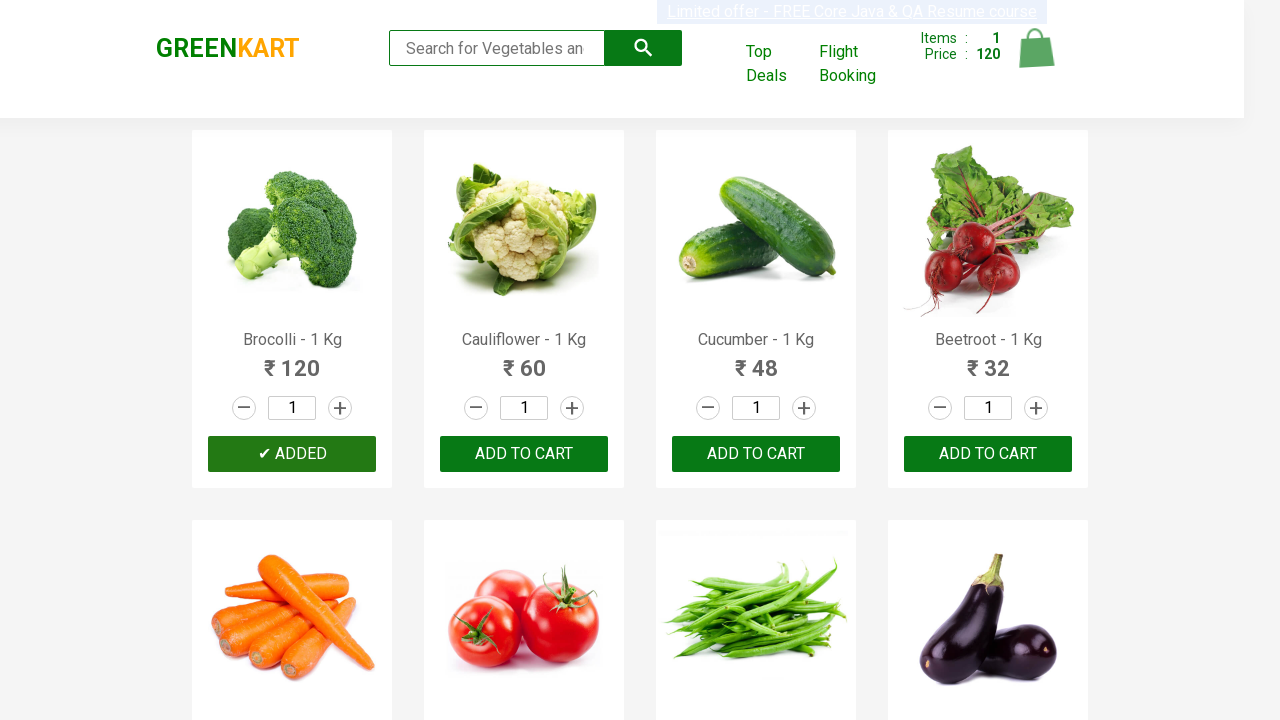

Added Cucumber to cart at (756, 454) on xpath=//div[@class='product-action']/button >> nth=2
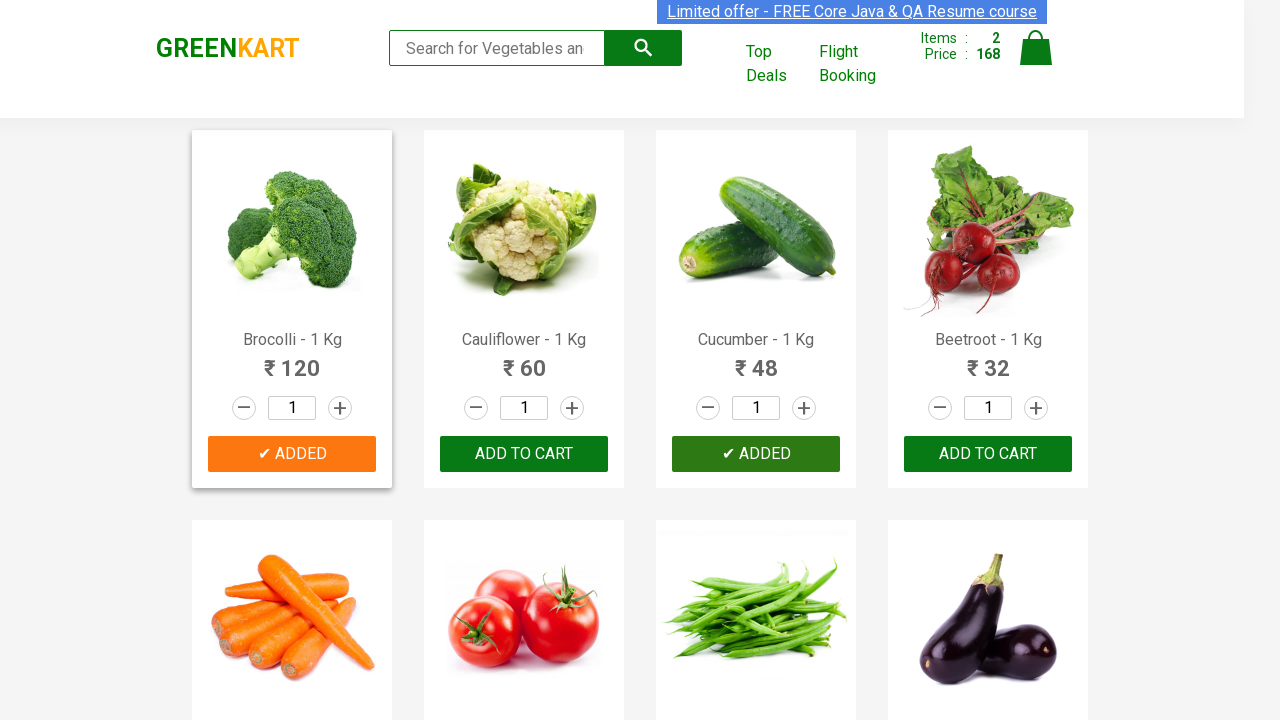

Added Beetroot to cart at (988, 454) on xpath=//div[@class='product-action']/button >> nth=3
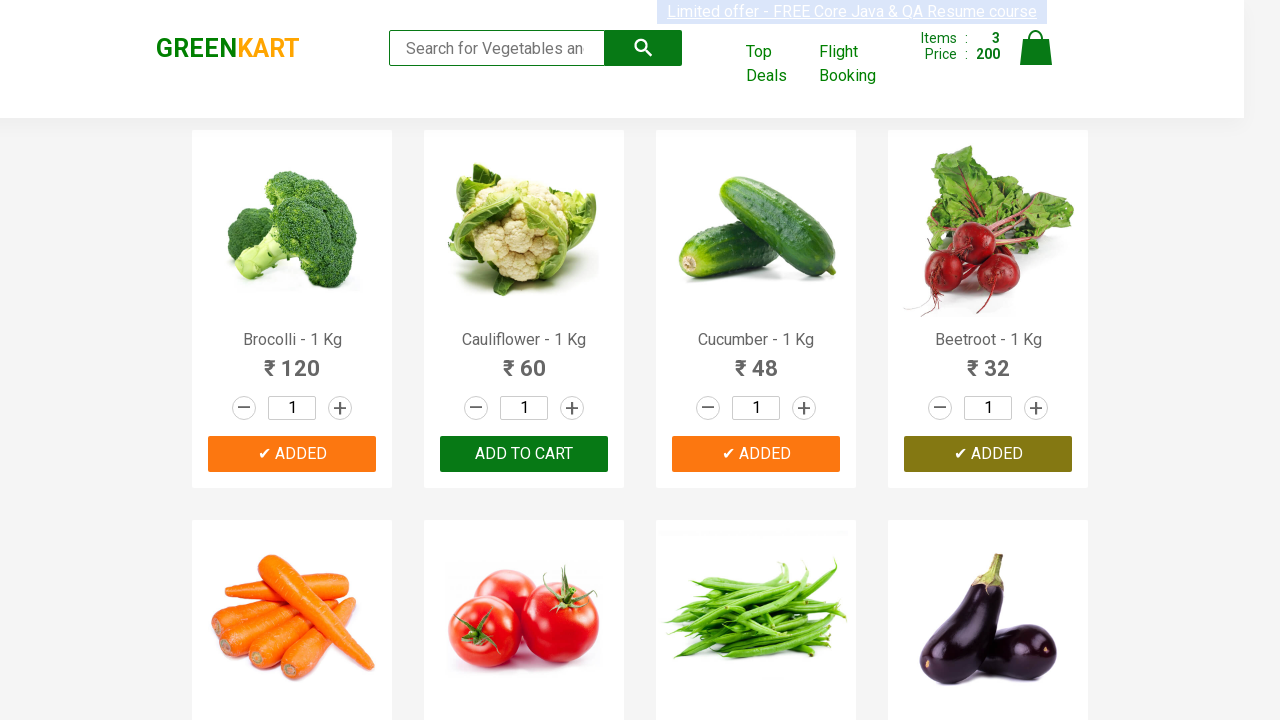

Added Carrot to cart at (292, 360) on xpath=//div[@class='product-action']/button >> nth=4
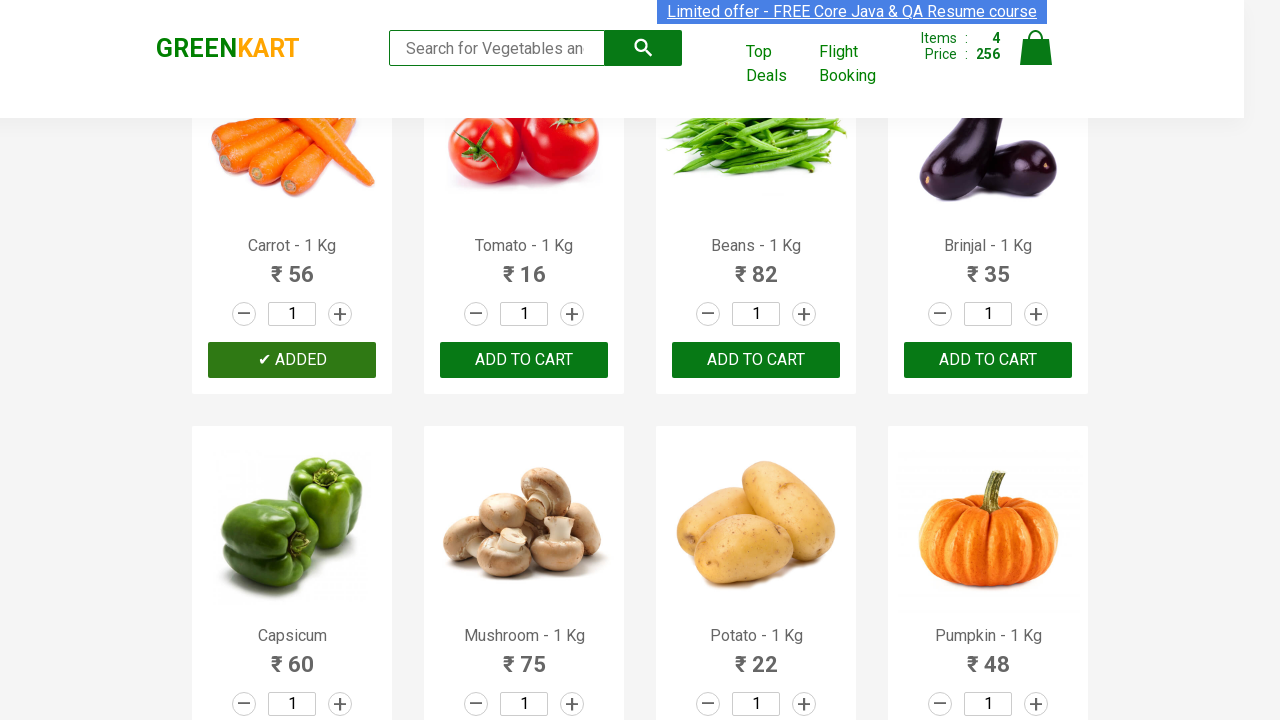

Clicked cart icon to view shopping cart at (1036, 48) on img[alt='Cart']
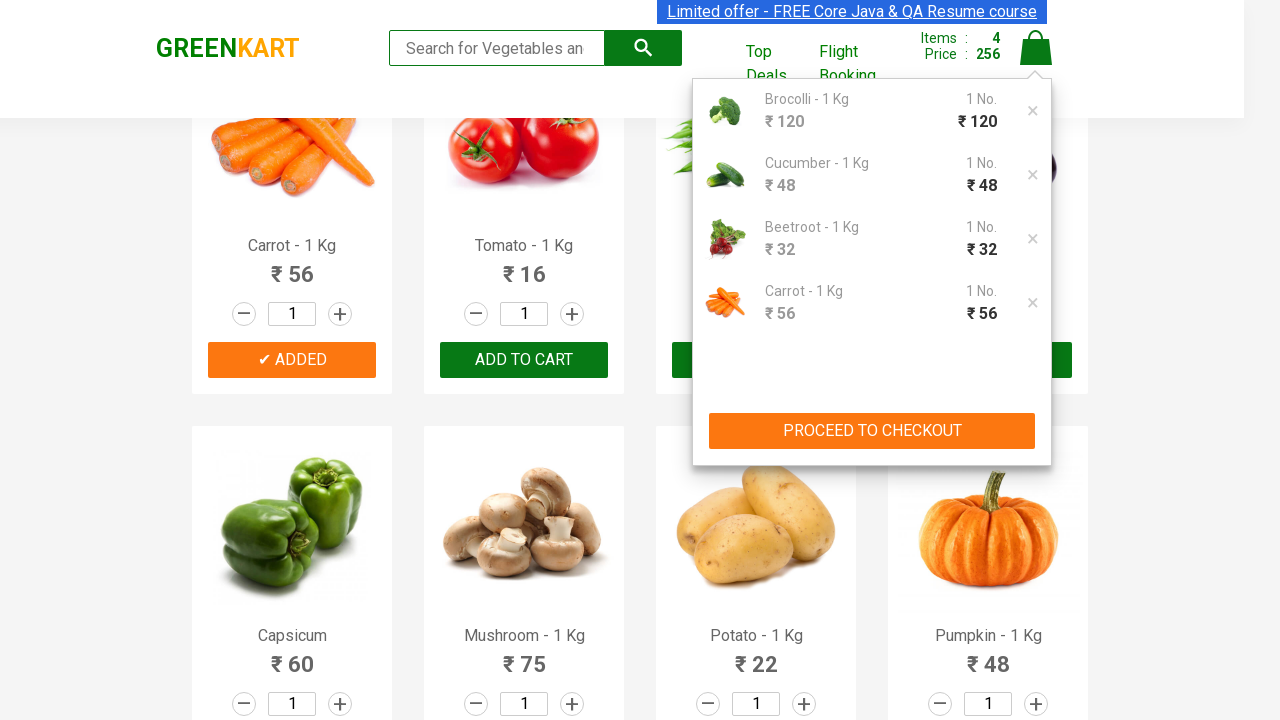

Clicked PROCEED TO CHECKOUT button at (872, 431) on xpath=//button[contains(text(),'PROCEED TO CHECKOUT')]
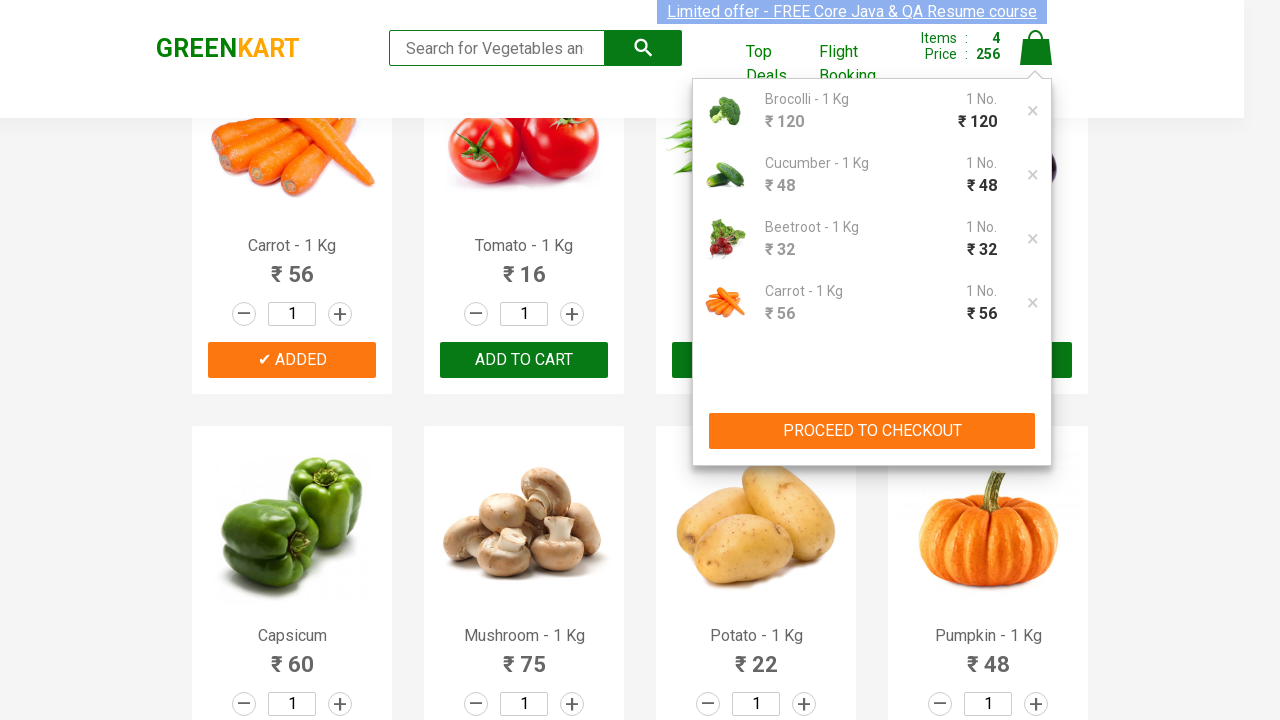

Waited for promo code input field to load on checkout page
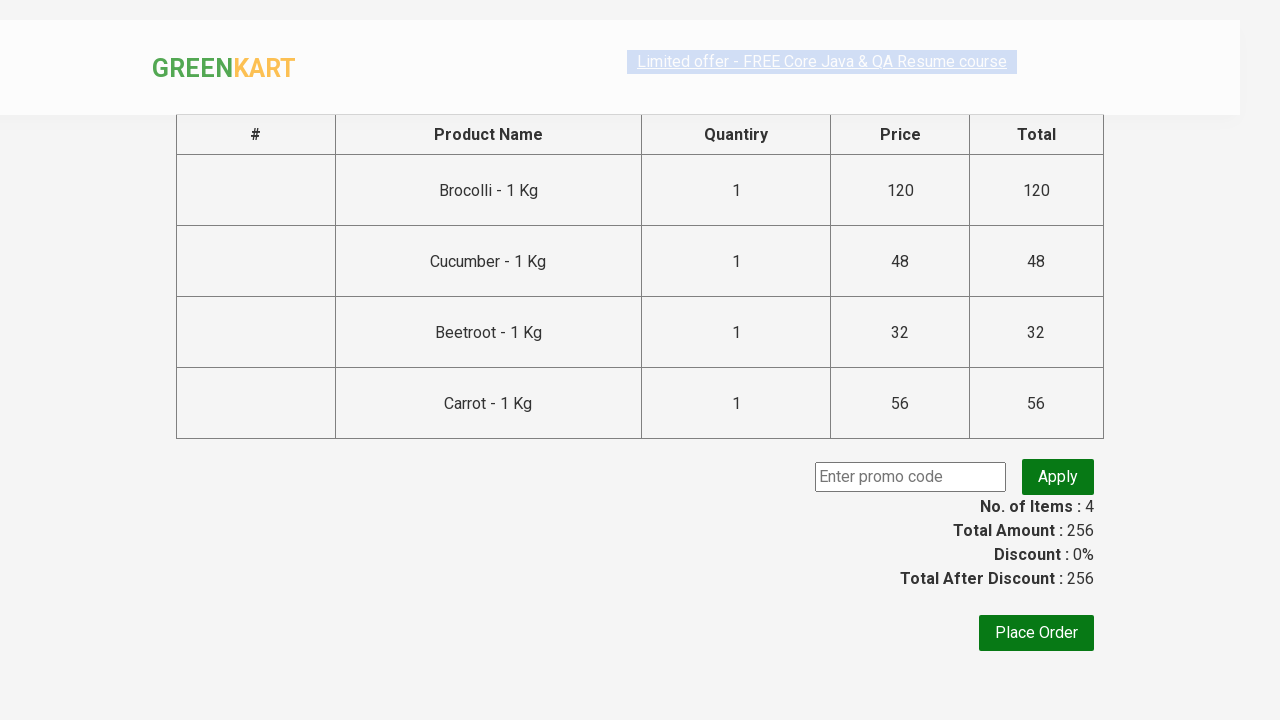

Entered promo code 'rahulshettyacademy' in promo field on input.promoCode
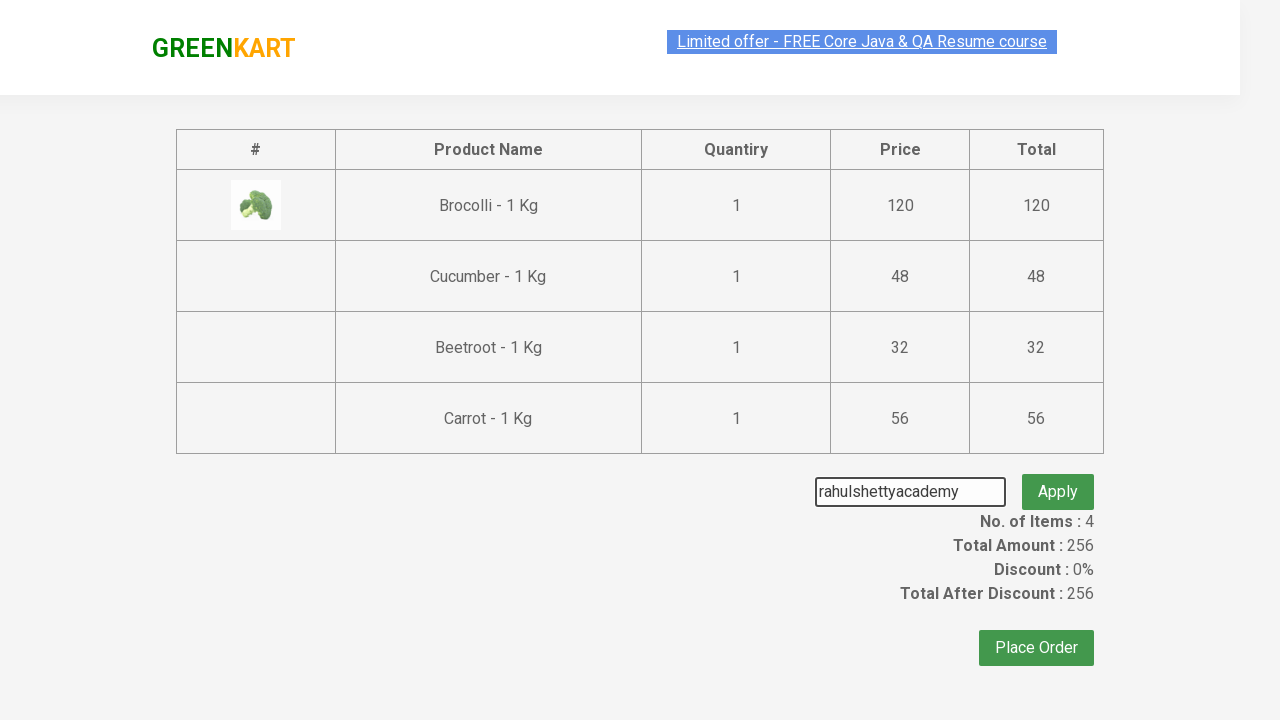

Clicked apply promo button to validate coupon at (1058, 477) on button.promoBtn
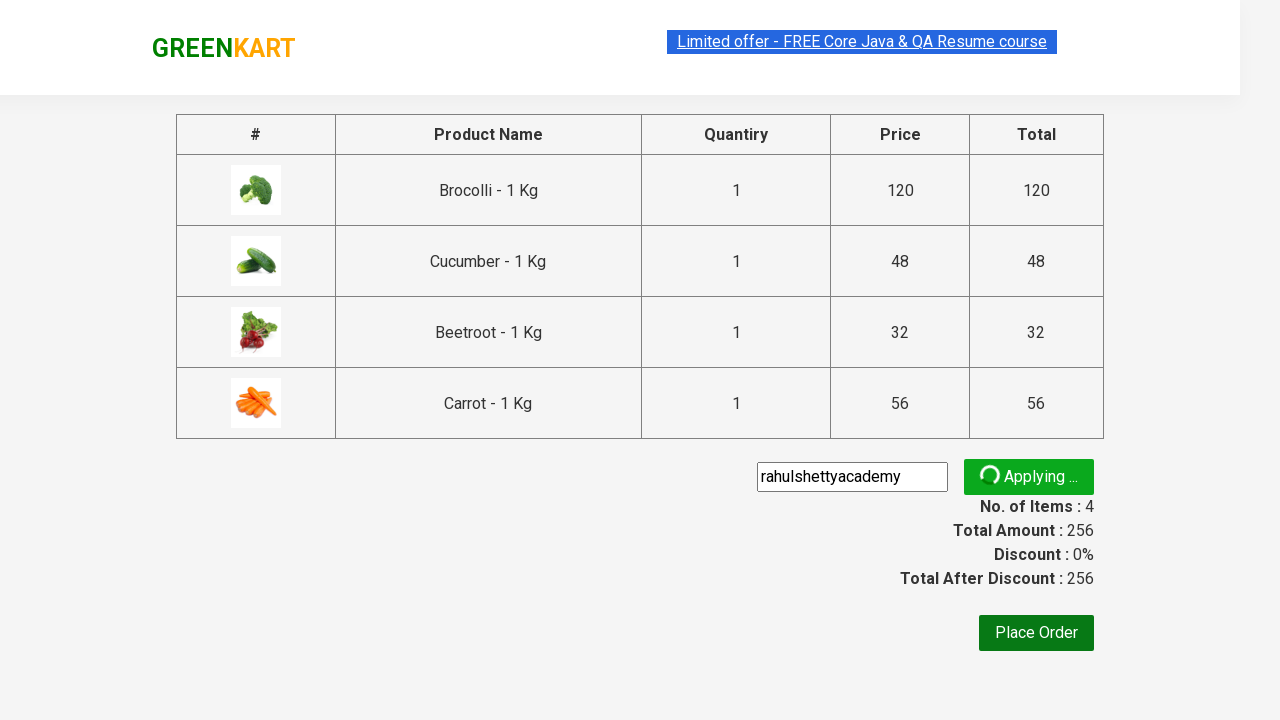

Promo code successfully applied and discount confirmed
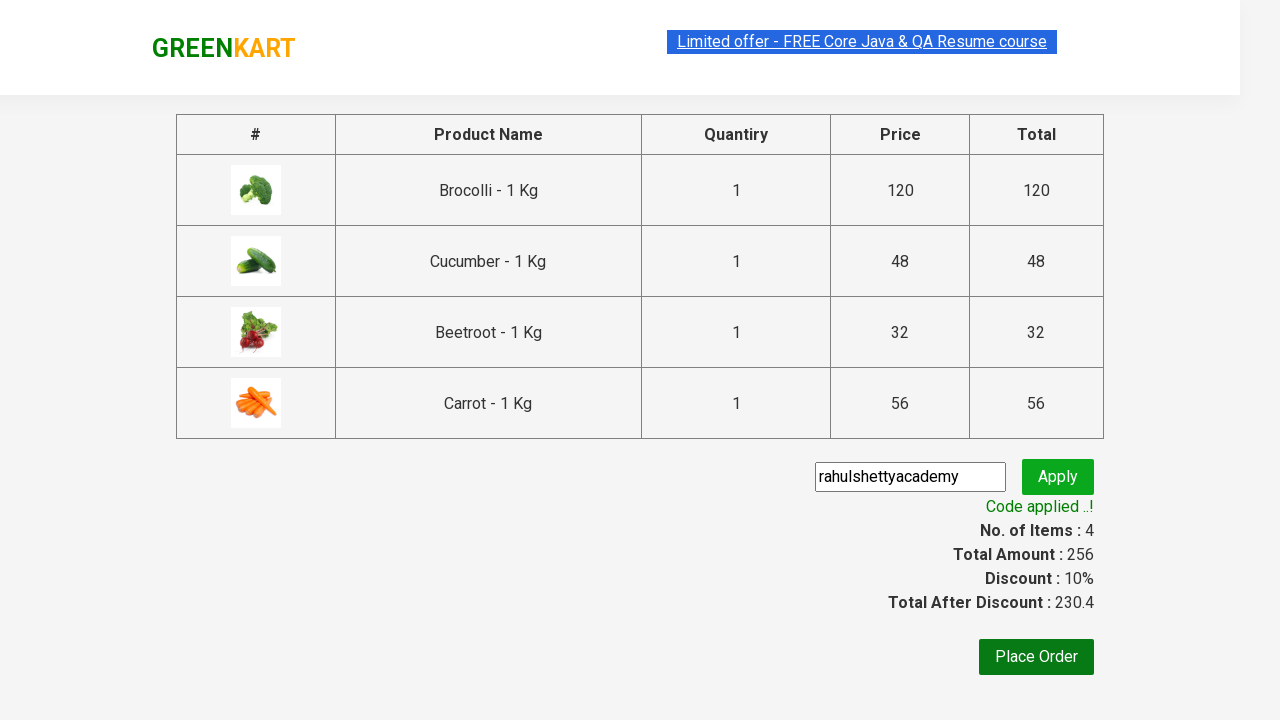

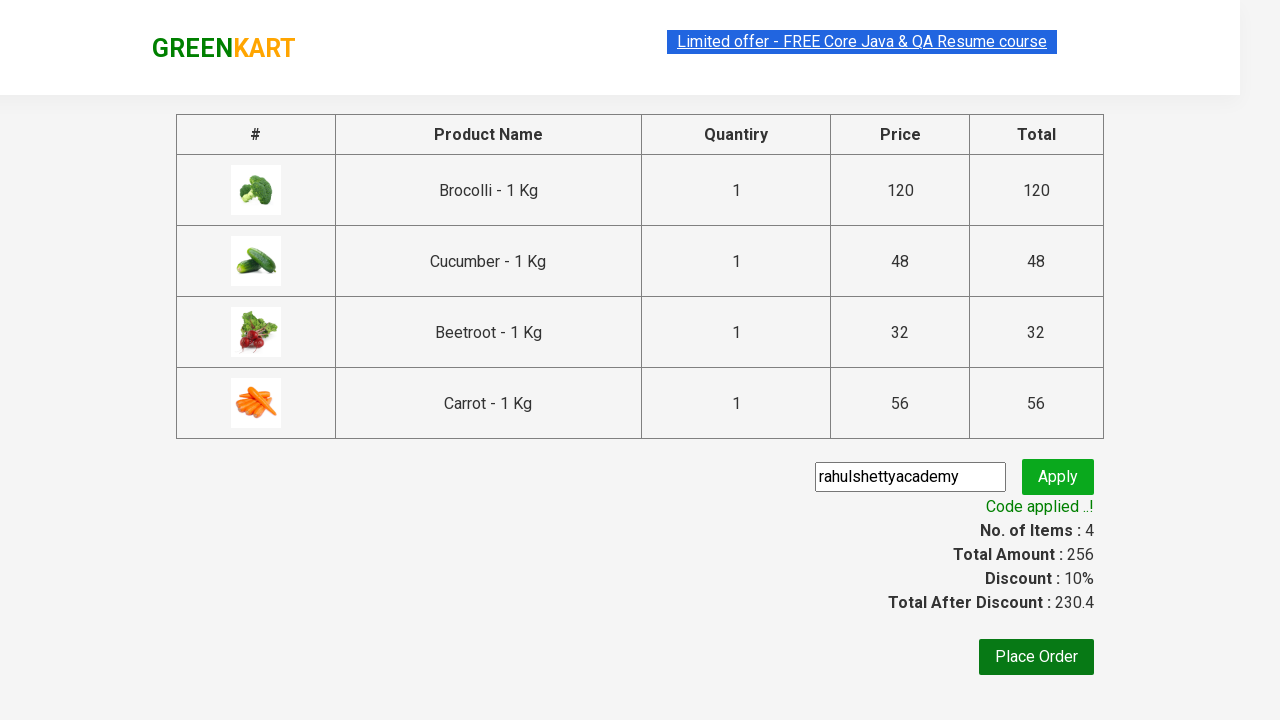